Tests dynamic element loading by clicking a start button and waiting for a welcome message to appear on the page

Starting URL: http://syntaxprojects.com/dynamic-elements-loading.php

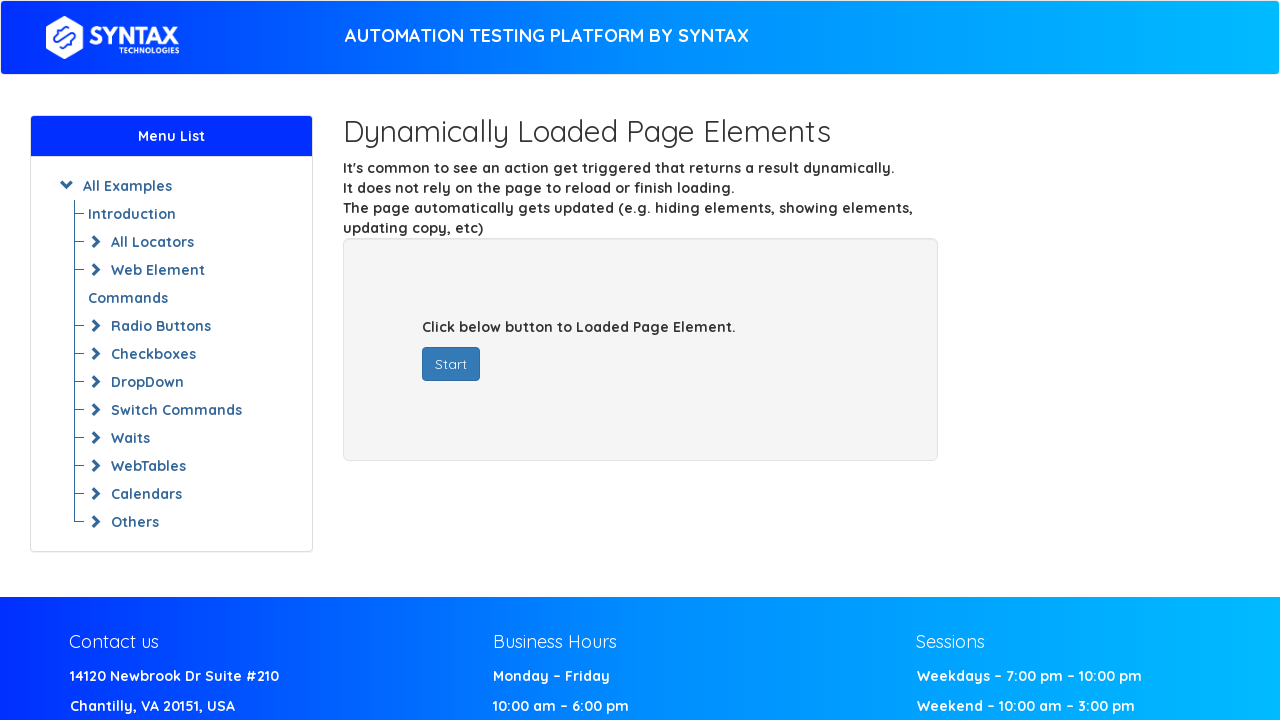

Navigated to dynamic elements loading page
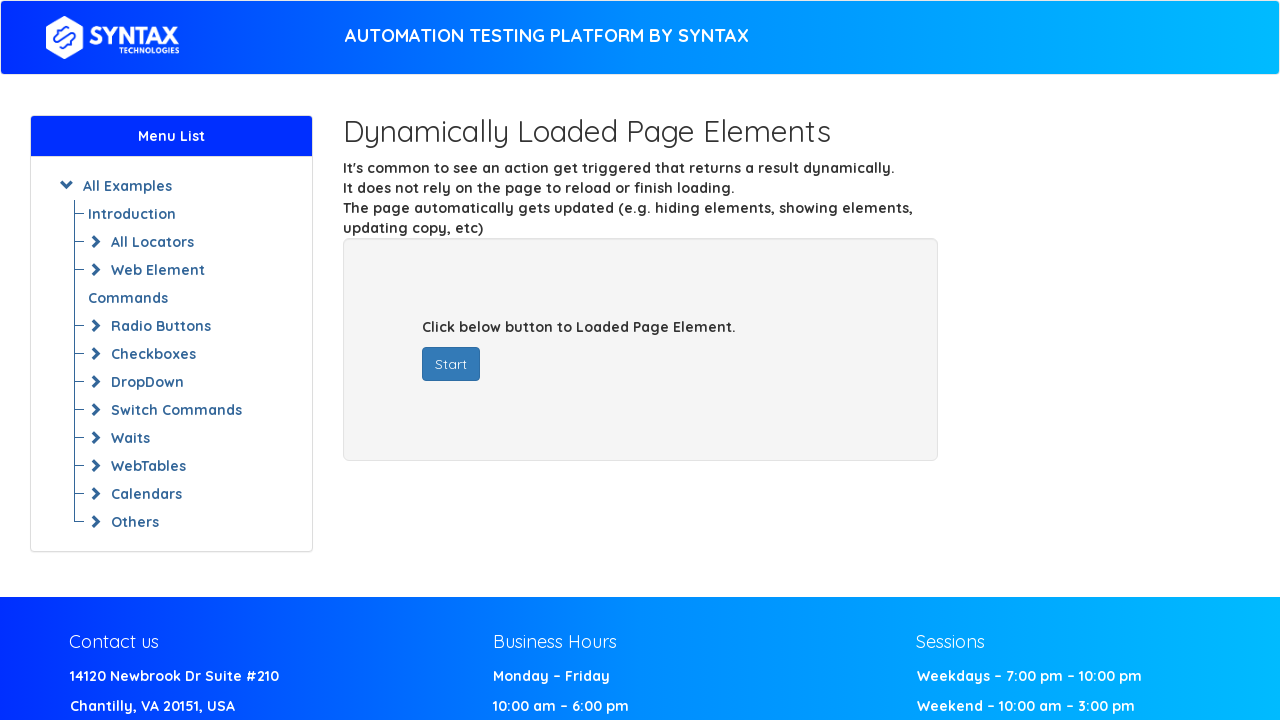

Clicked the start button to trigger dynamic element loading at (451, 364) on #startButton
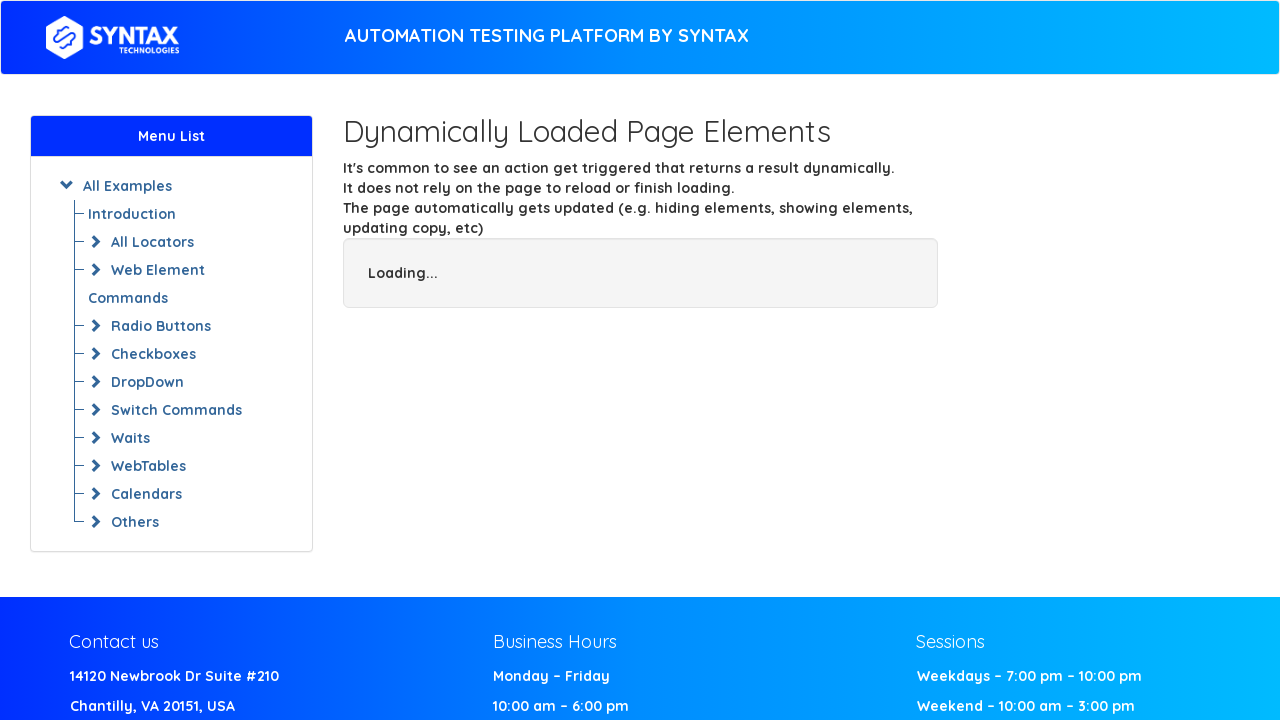

Welcome message appeared on the page
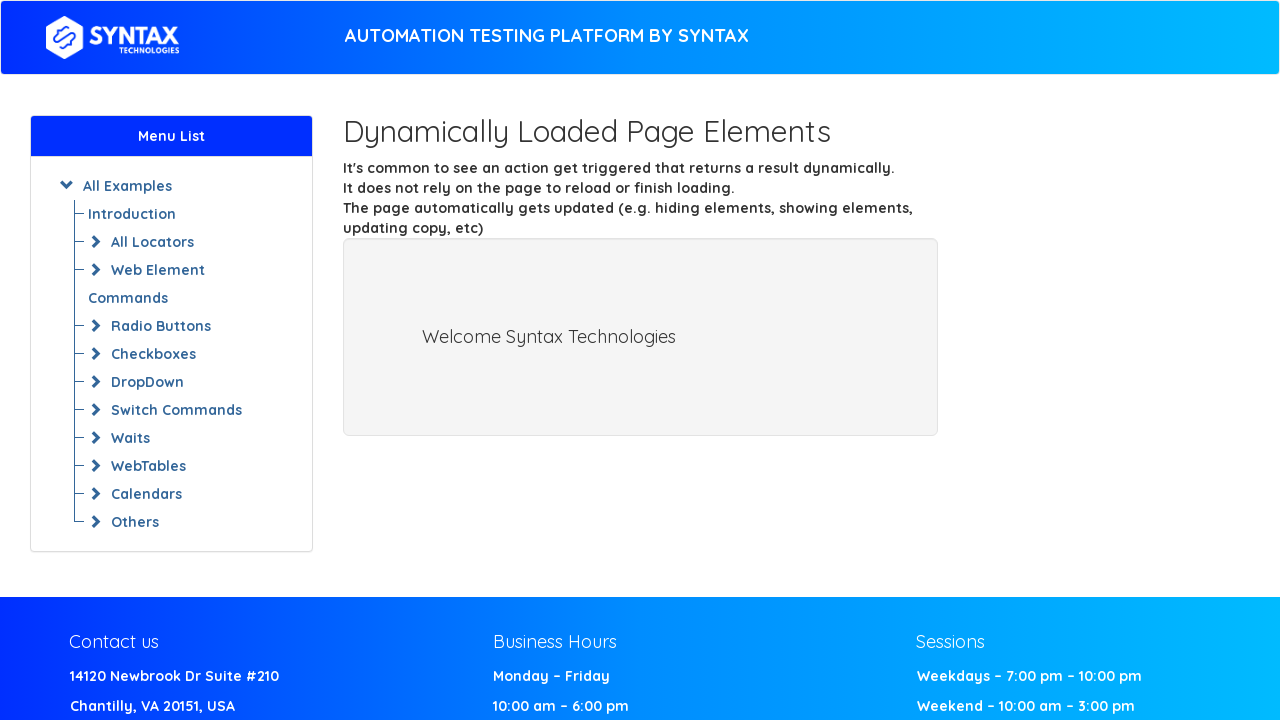

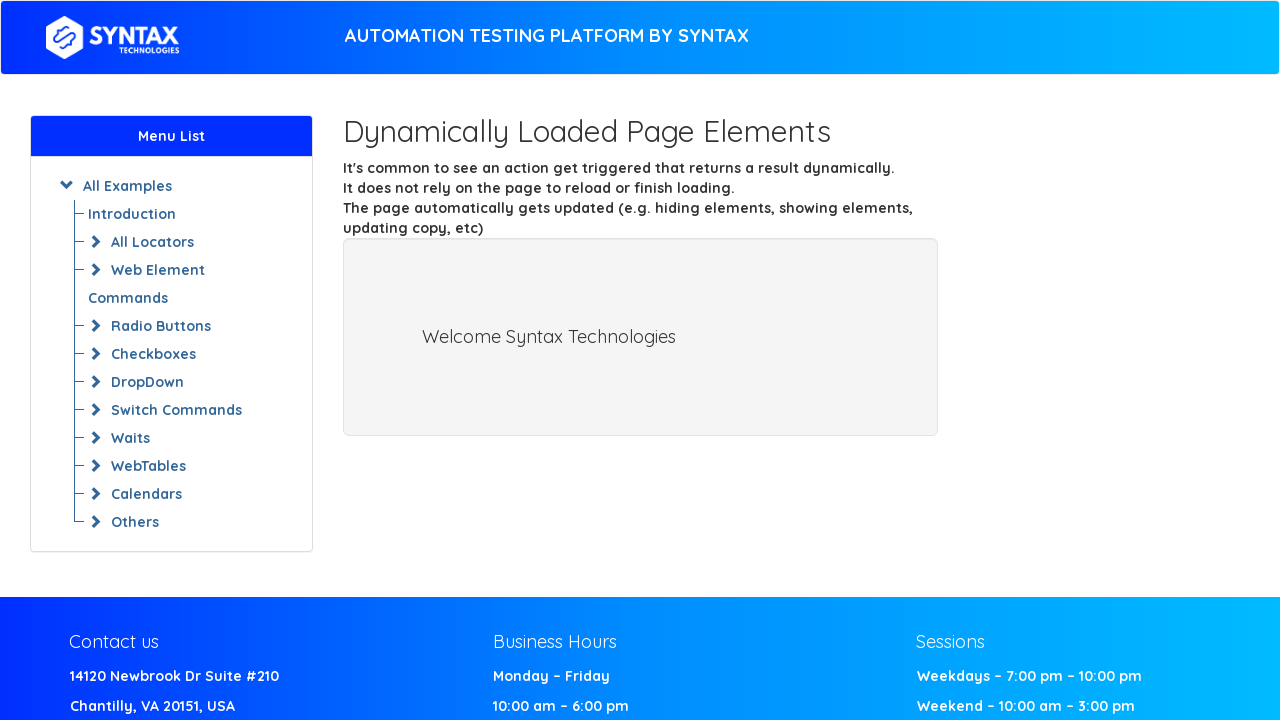